Navigates to a simple form page and locates the submit button element

Starting URL: http://suninjuly.github.io/simple_form_find_task.html

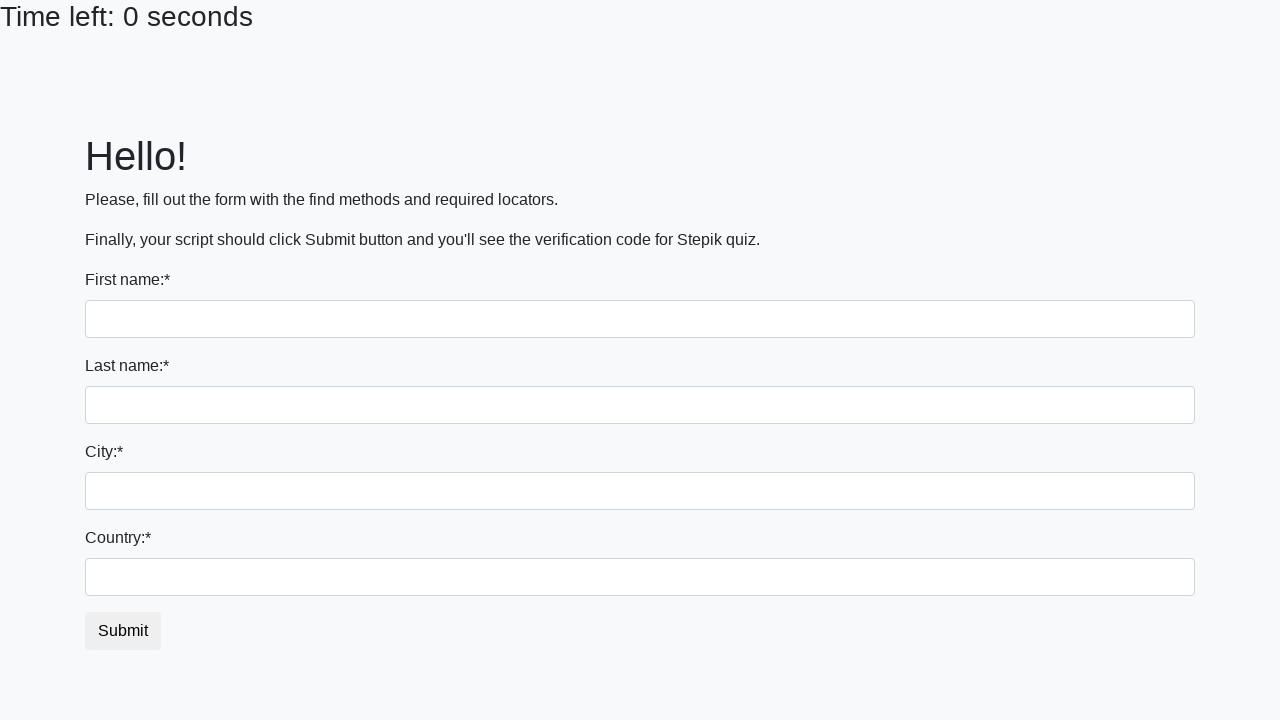

Waited for submit button to be present on simple form page
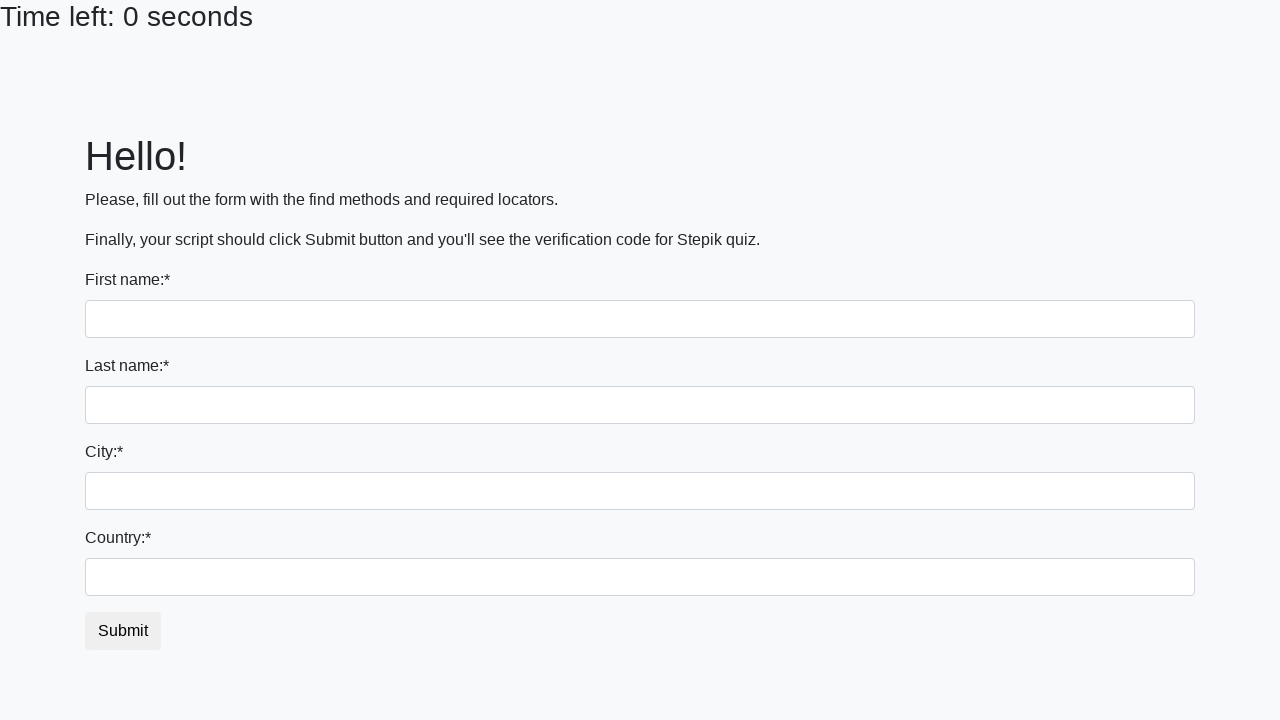

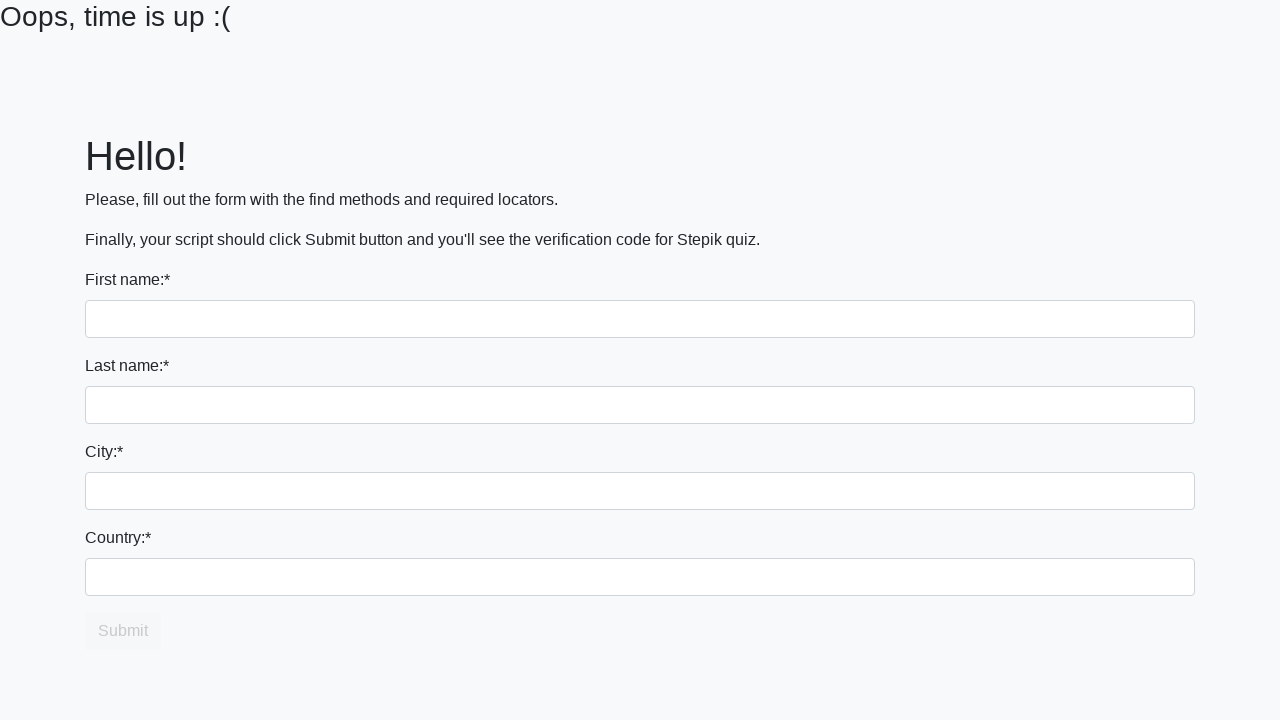